Tests locating elements by name attribute - fills a textarea and verifies pre-filled text box value

Starting URL: https://seleniumbase.io/demo_page

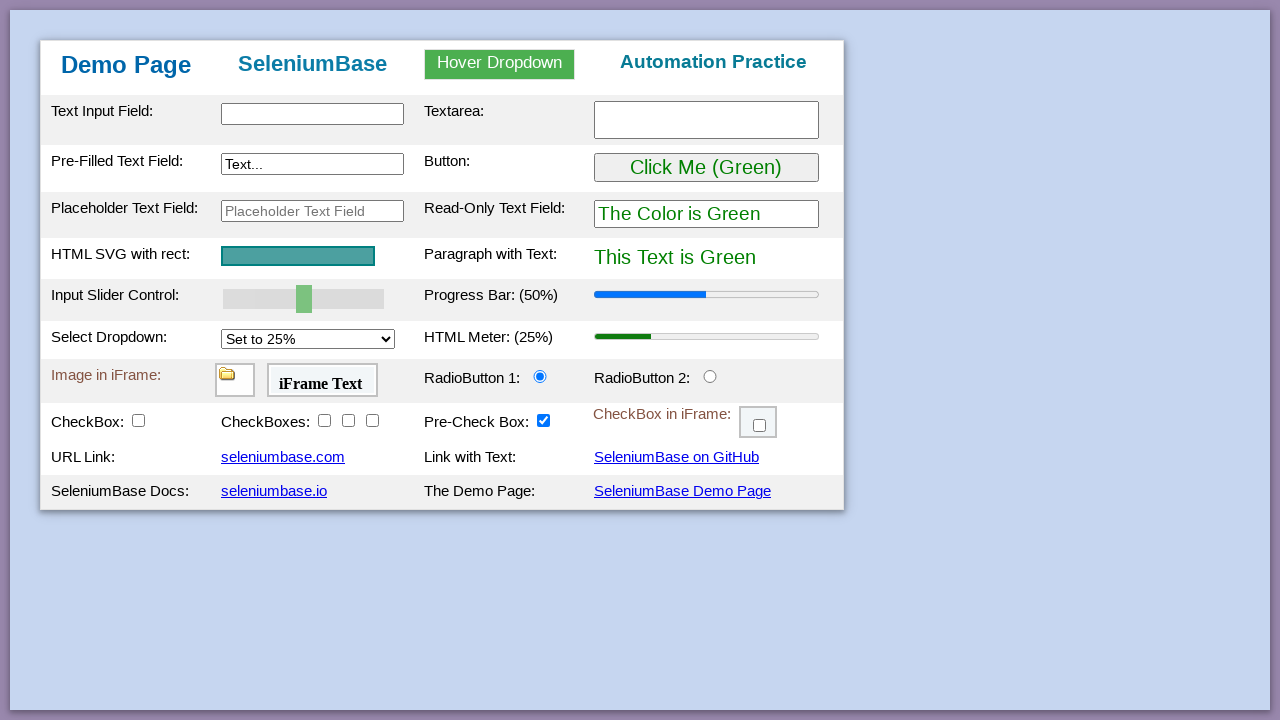

Filled textarea with name='textareaName' with 'JayShreekrishna@Golok.com' on textarea[name='textareaName']
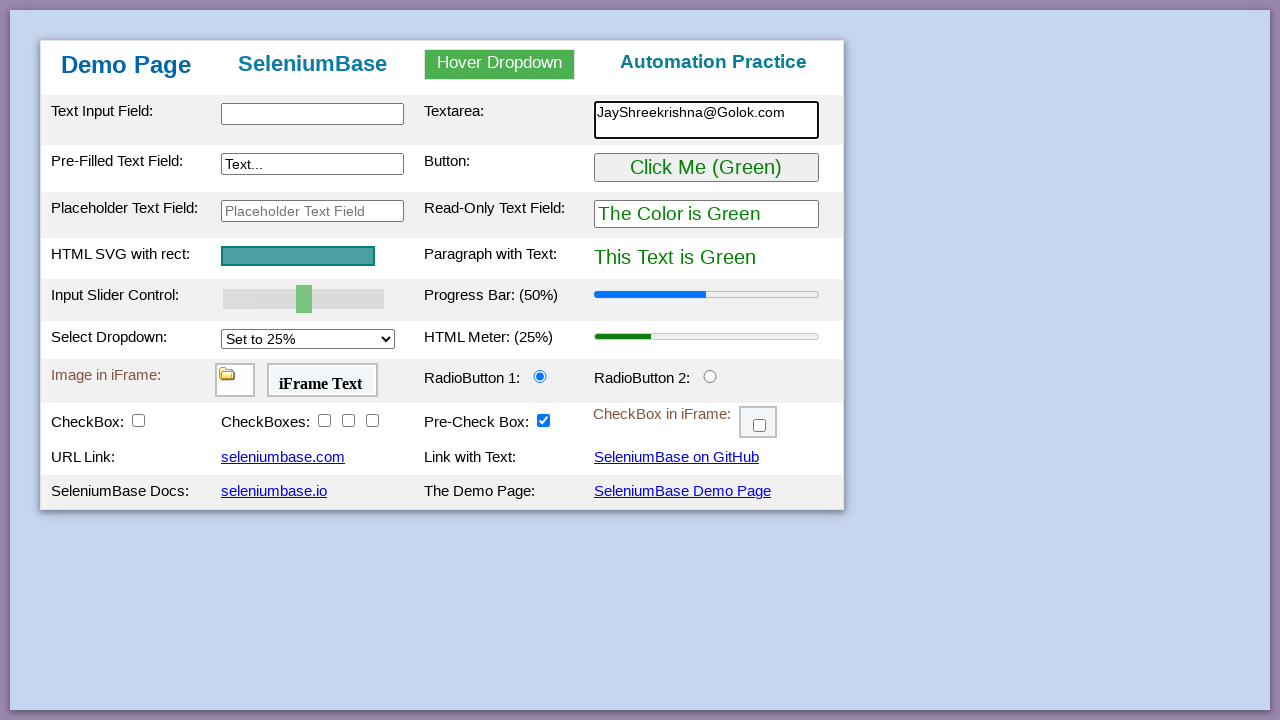

Verified page title is 'Web Testing Page'
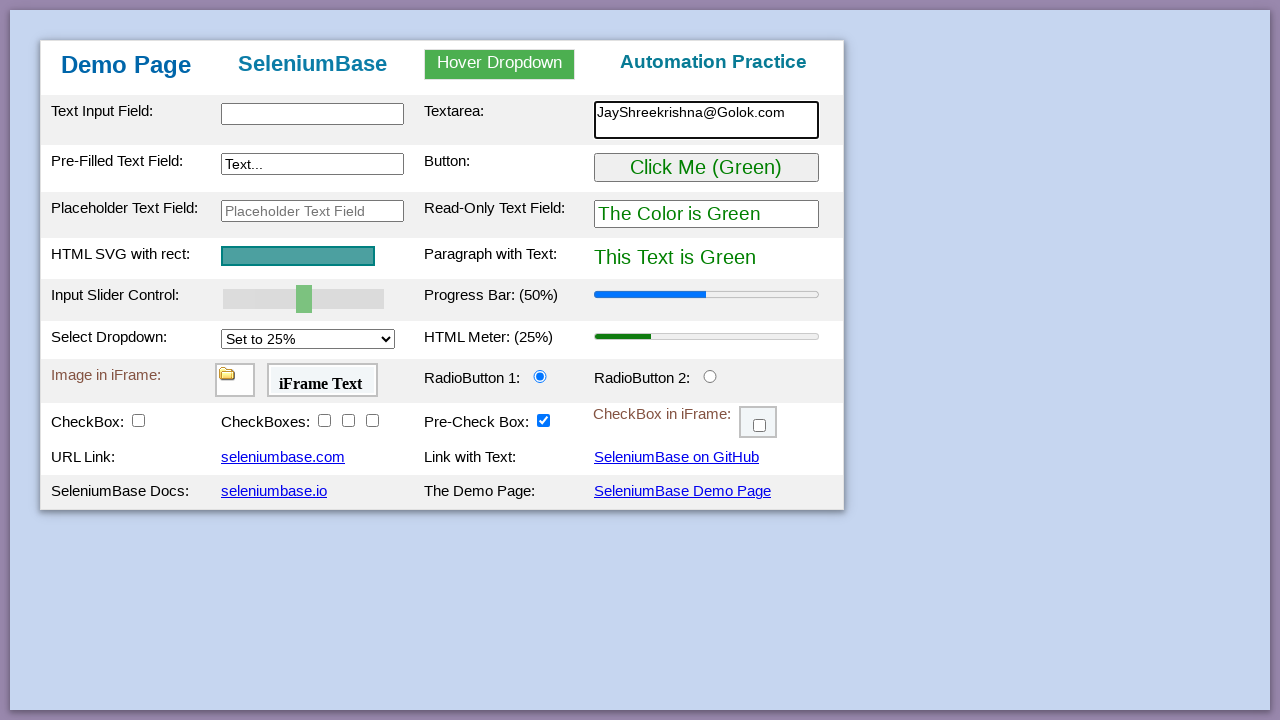

Verified textarea value matches 'JayShreekrishna@Golok.com'
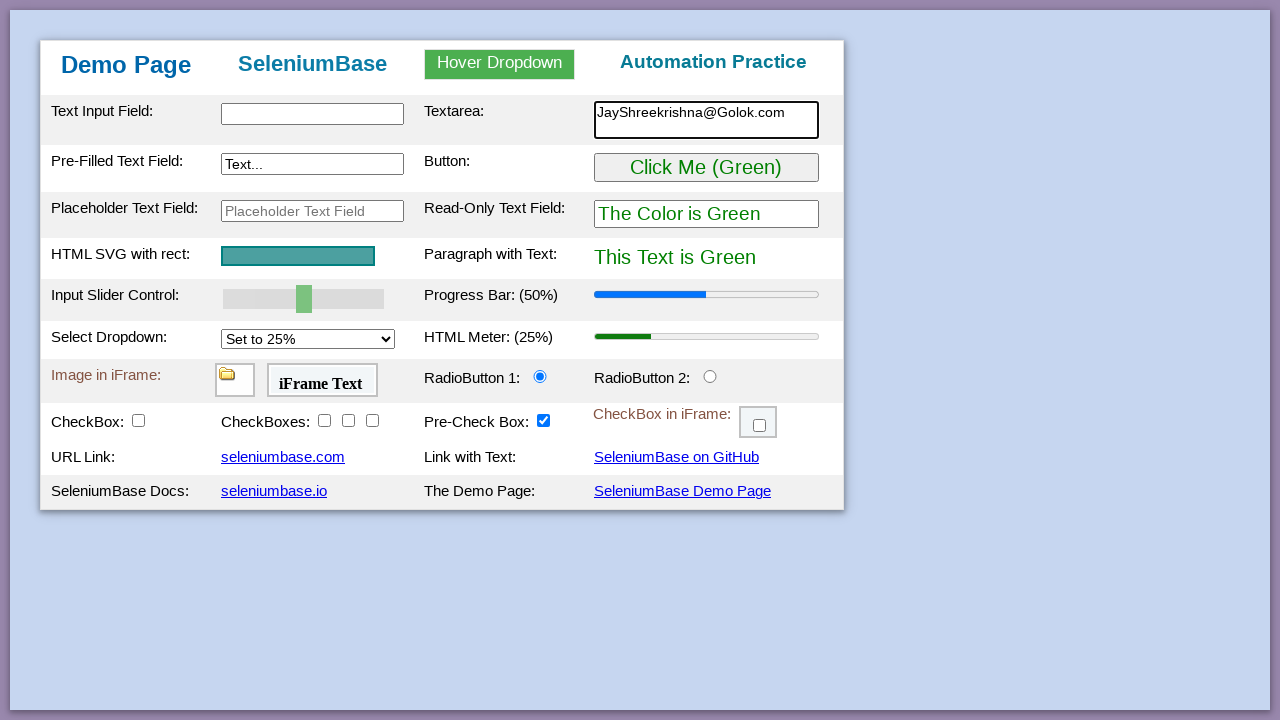

Verified pre-filled text box has value 'Text...'
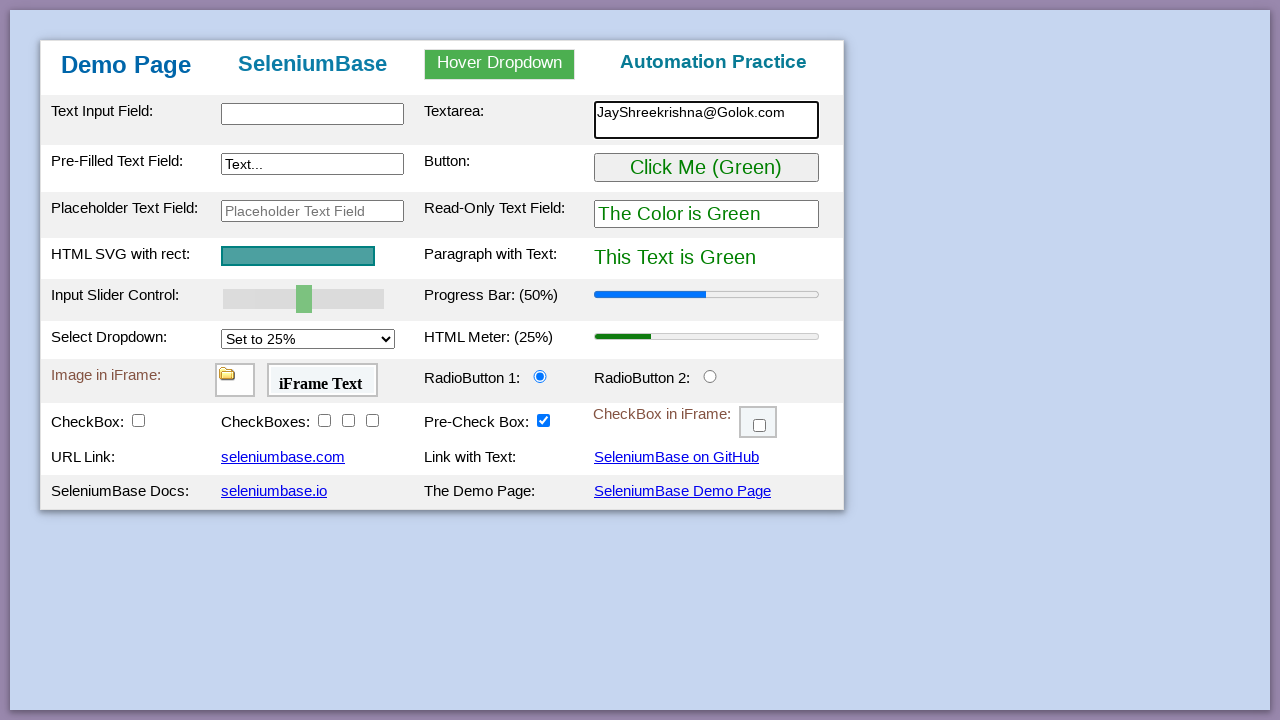

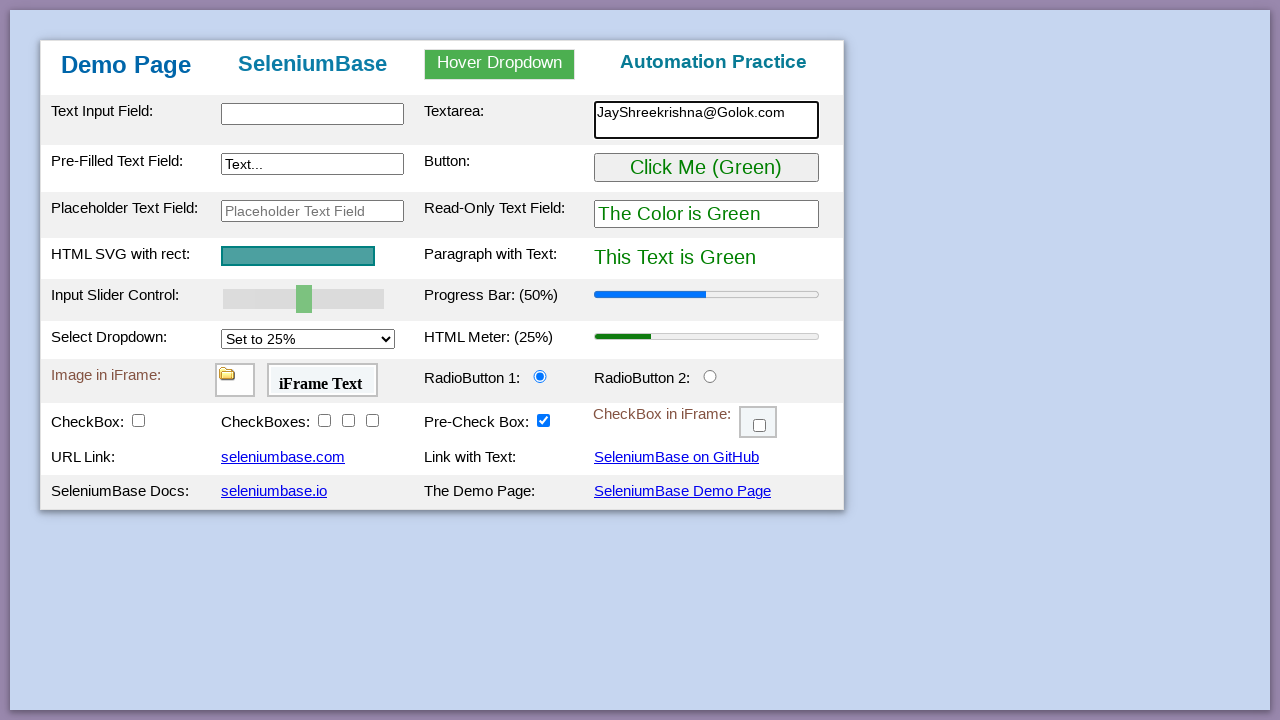